Navigates to Pro Kabaddi website, scrolls to the points table section, and locates team statistics for a specific team

Starting URL: https://www.prokabaddi.com/

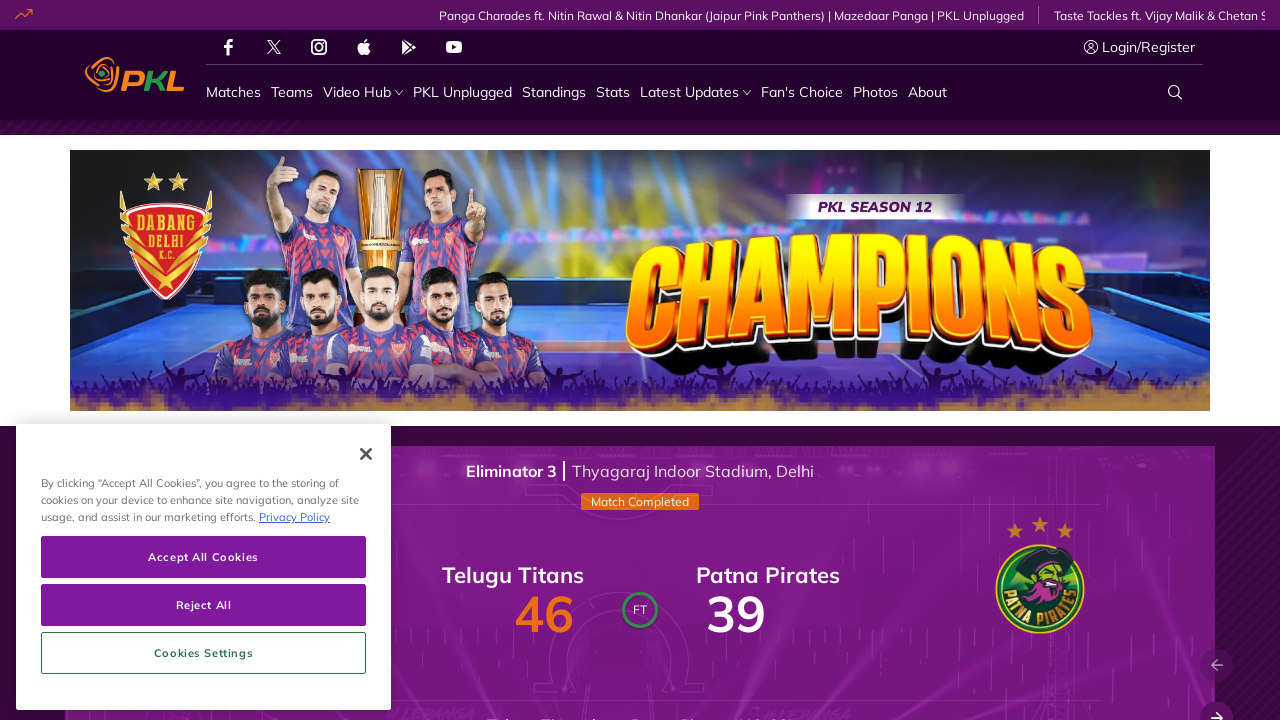

Waited for Pro Kabaddi League Points Table heading to be visible
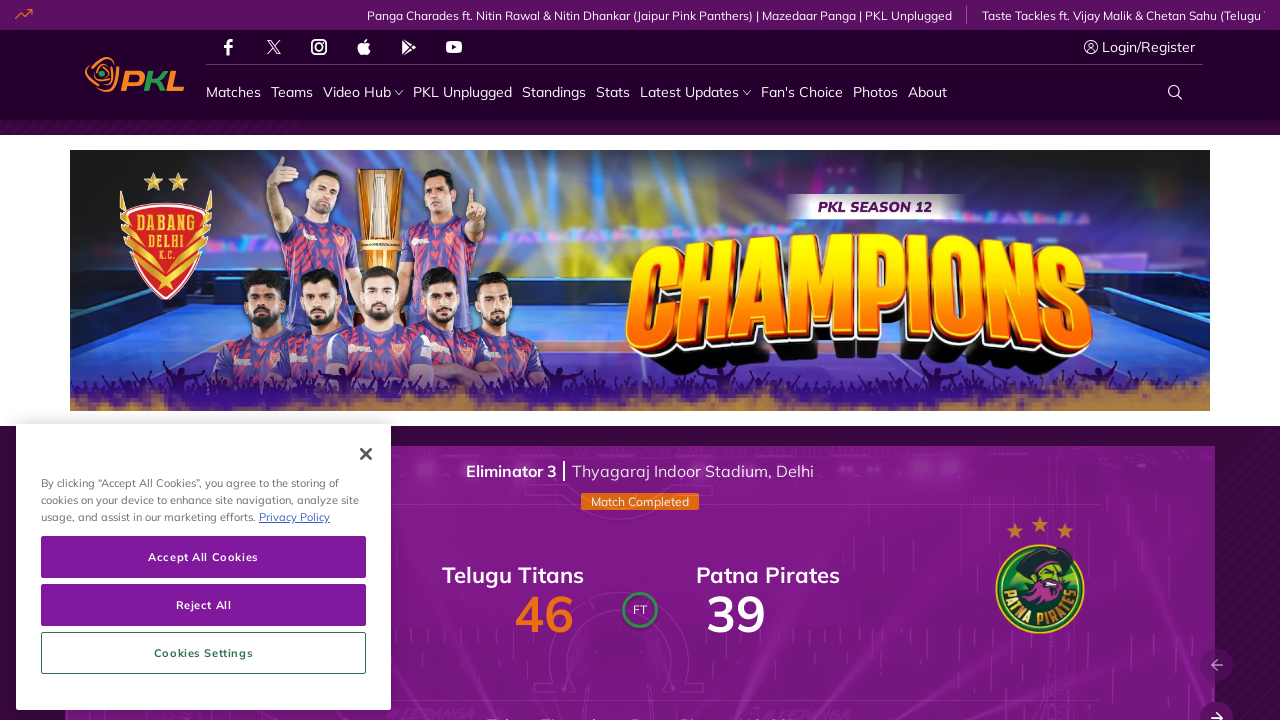

Scrolled to points table section
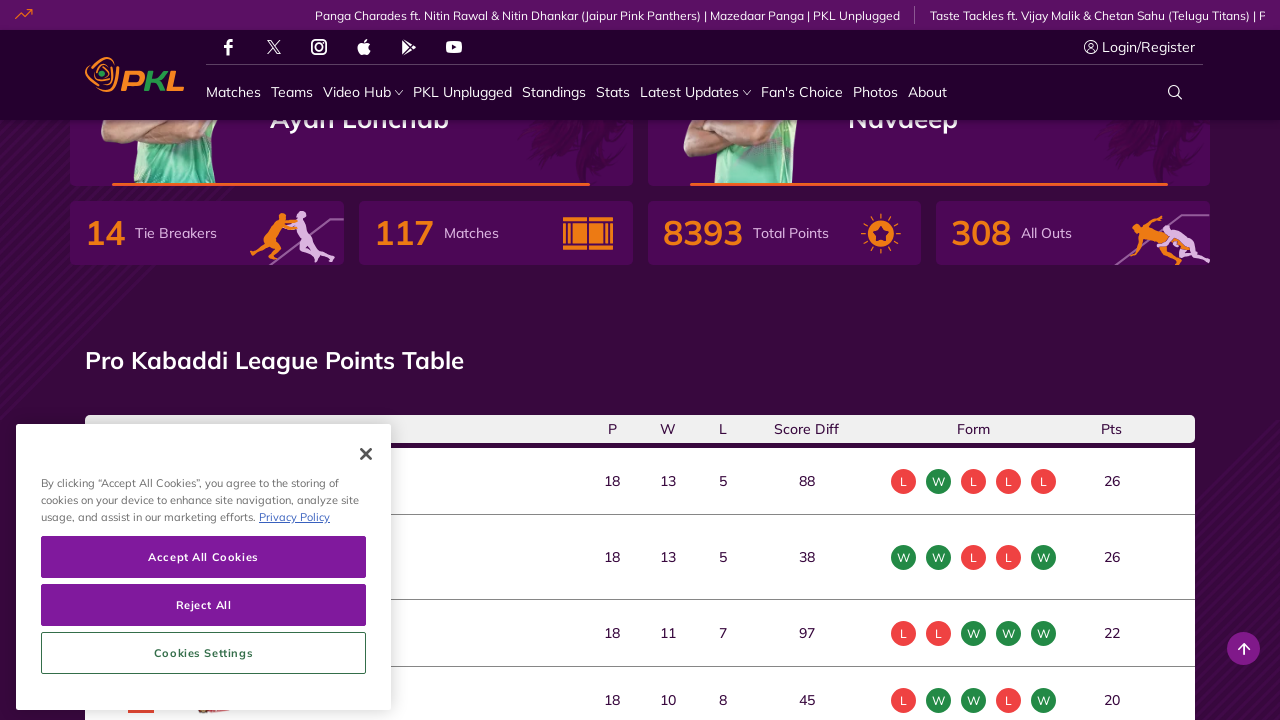

Located team statistics for Patna Pirates
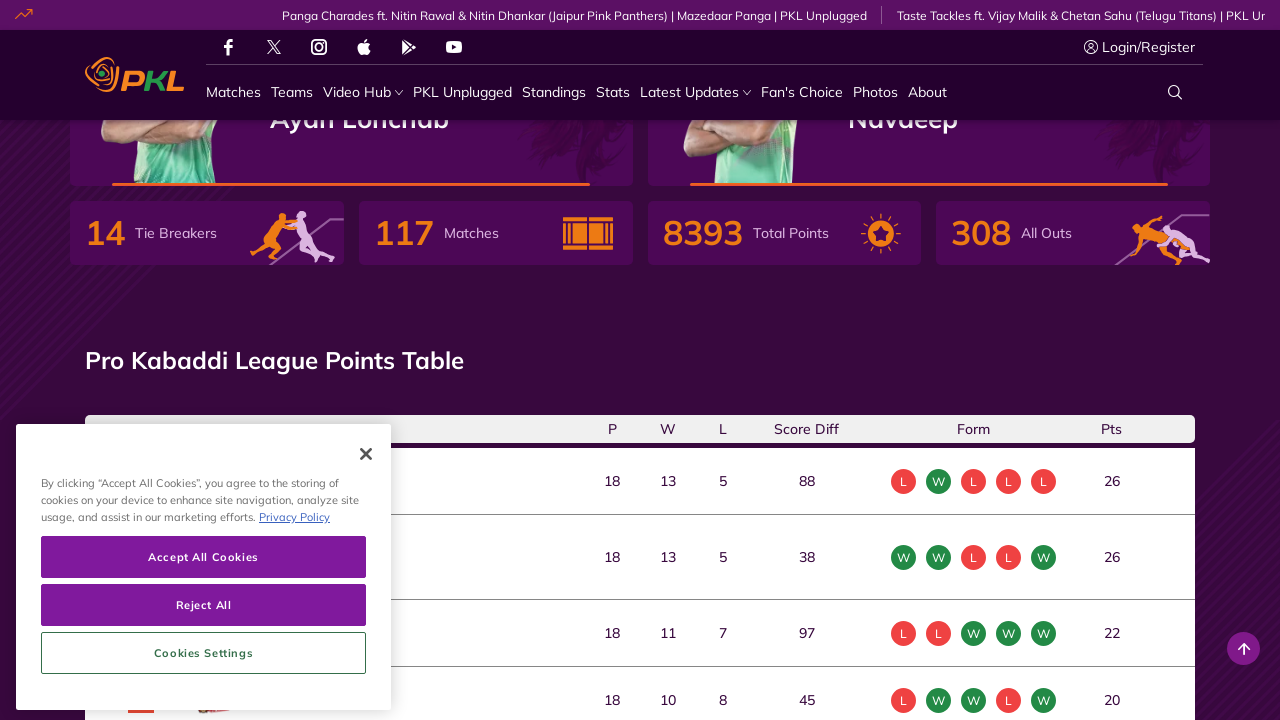

Verified team statistic element for Patna Pirates is visible
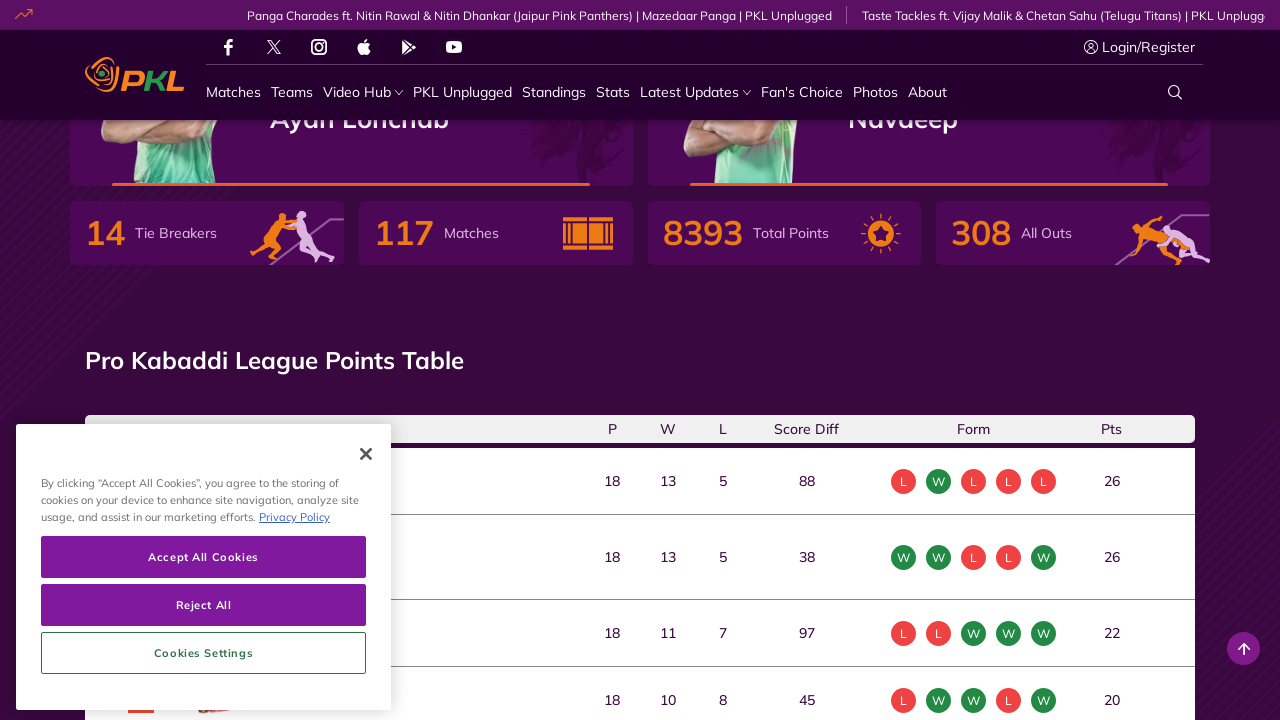

Verified team statistic element for Patna Pirates is visible
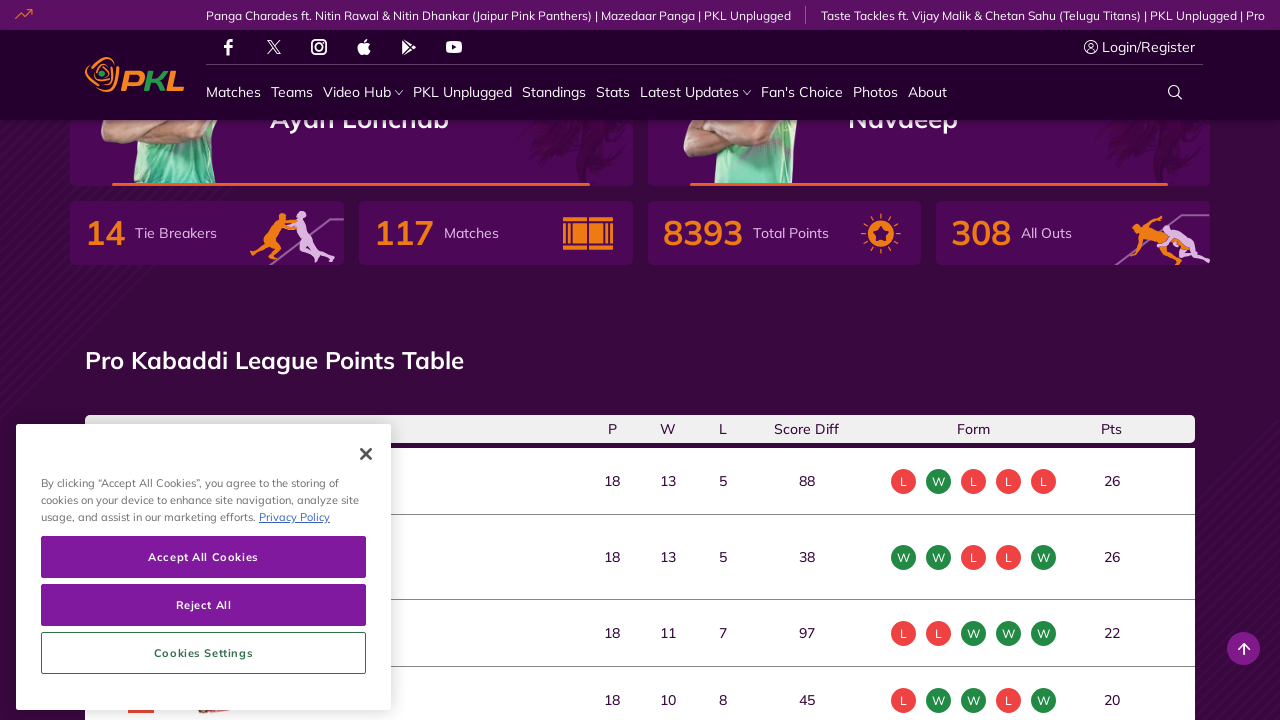

Verified team statistic element for Patna Pirates is visible
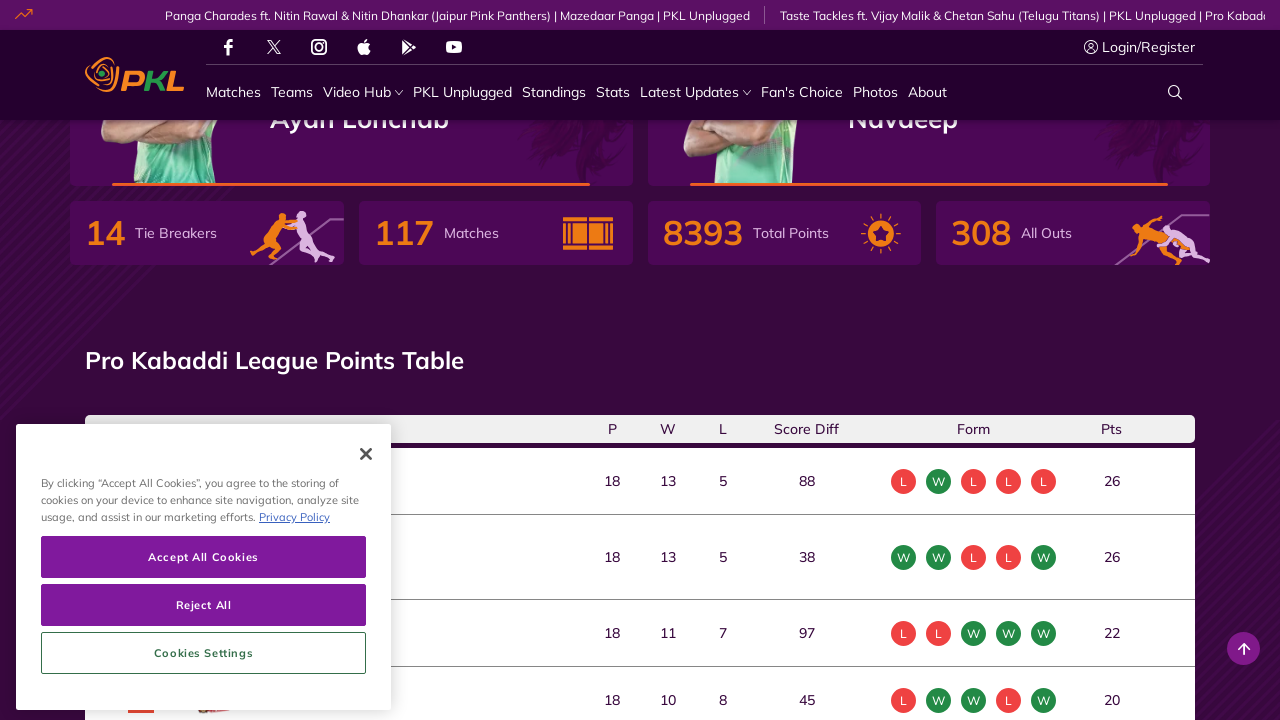

Verified team statistic element for Patna Pirates is visible
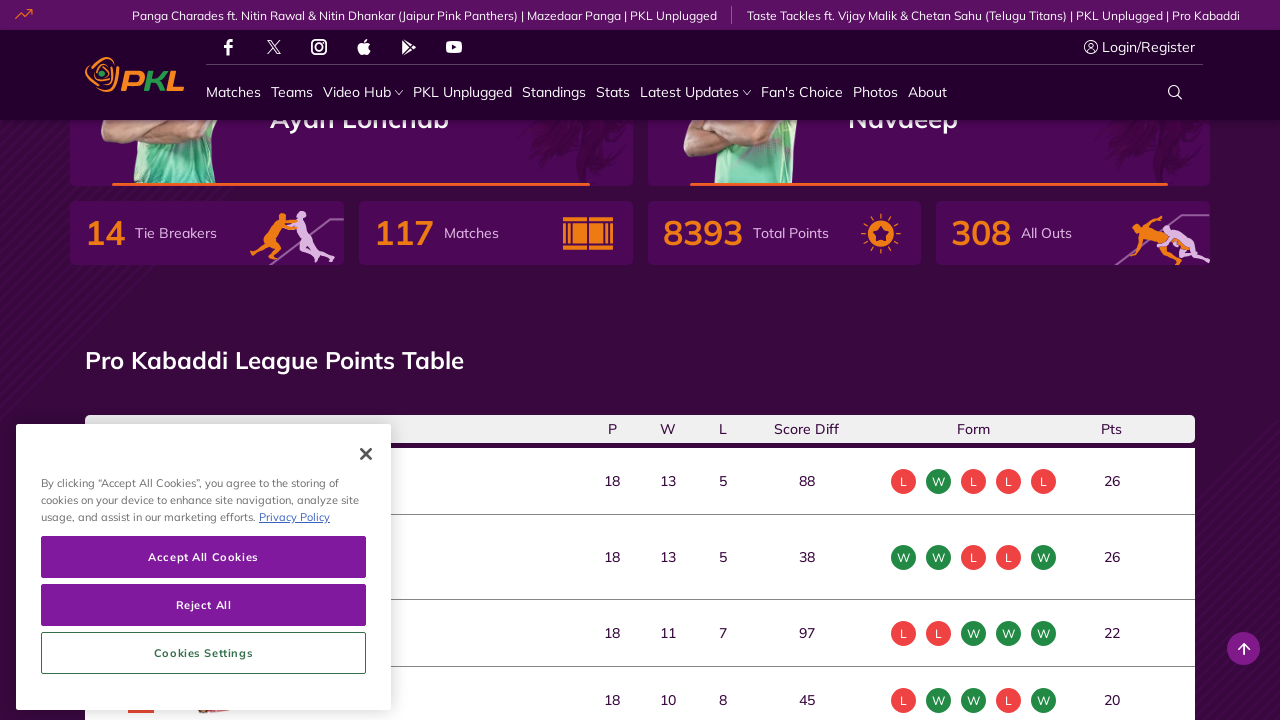

Verified team statistic element for Patna Pirates is visible
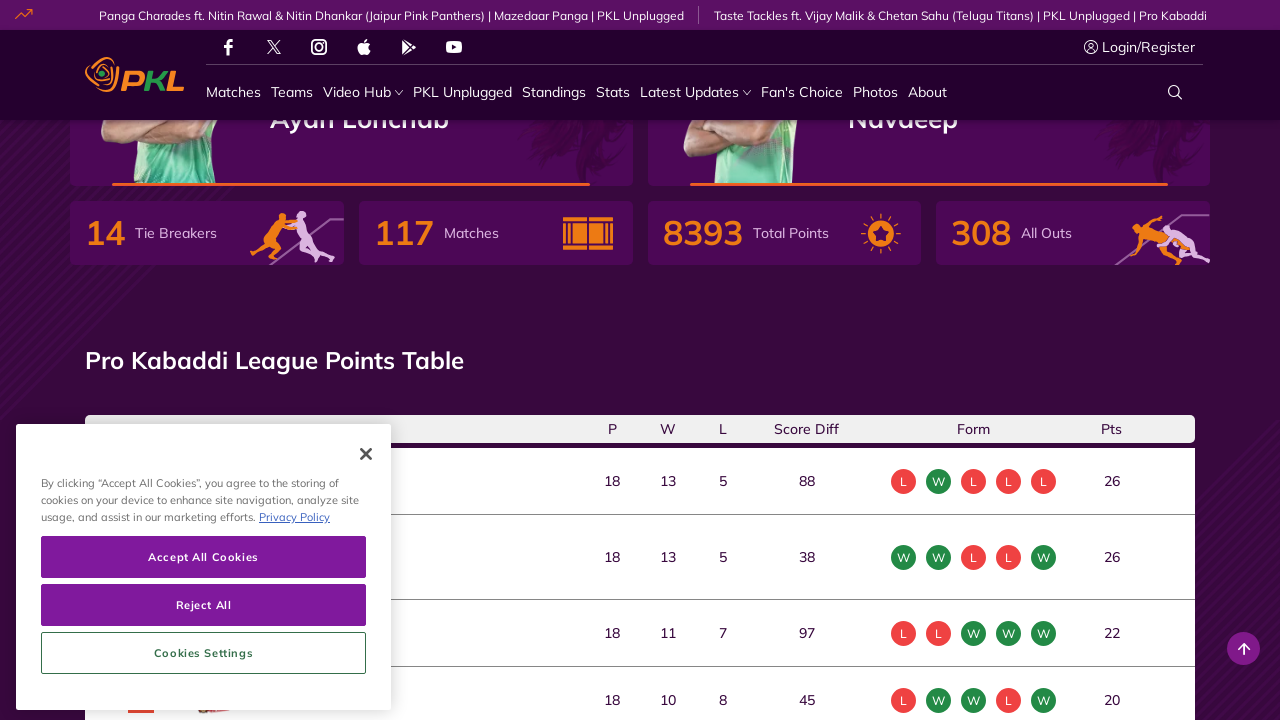

Verified team statistic element for Patna Pirates is visible
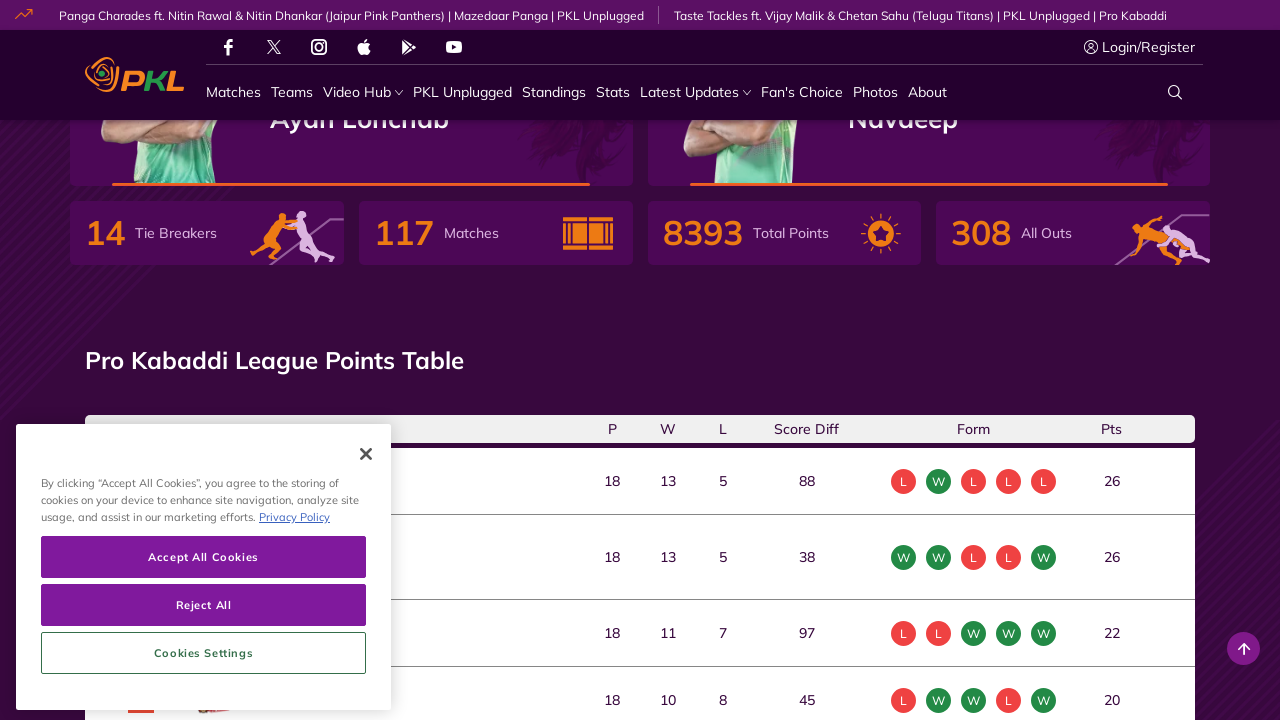

Verified team statistic element for Patna Pirates is visible
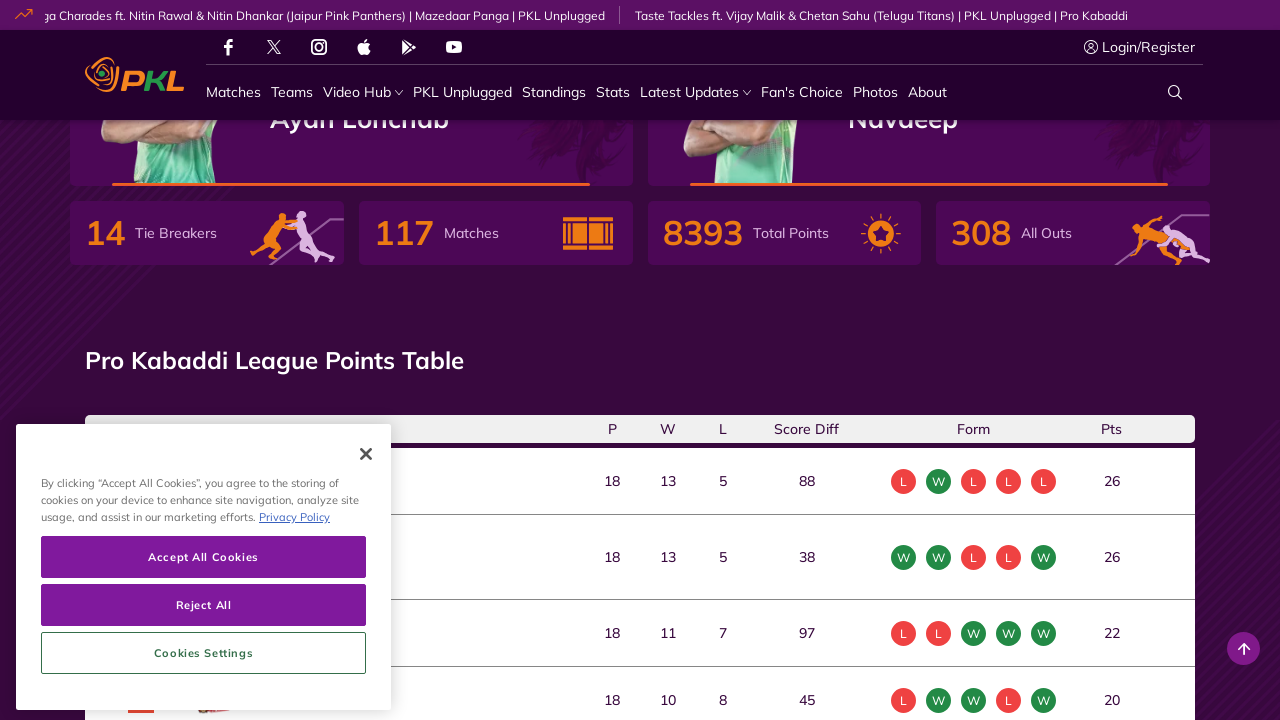

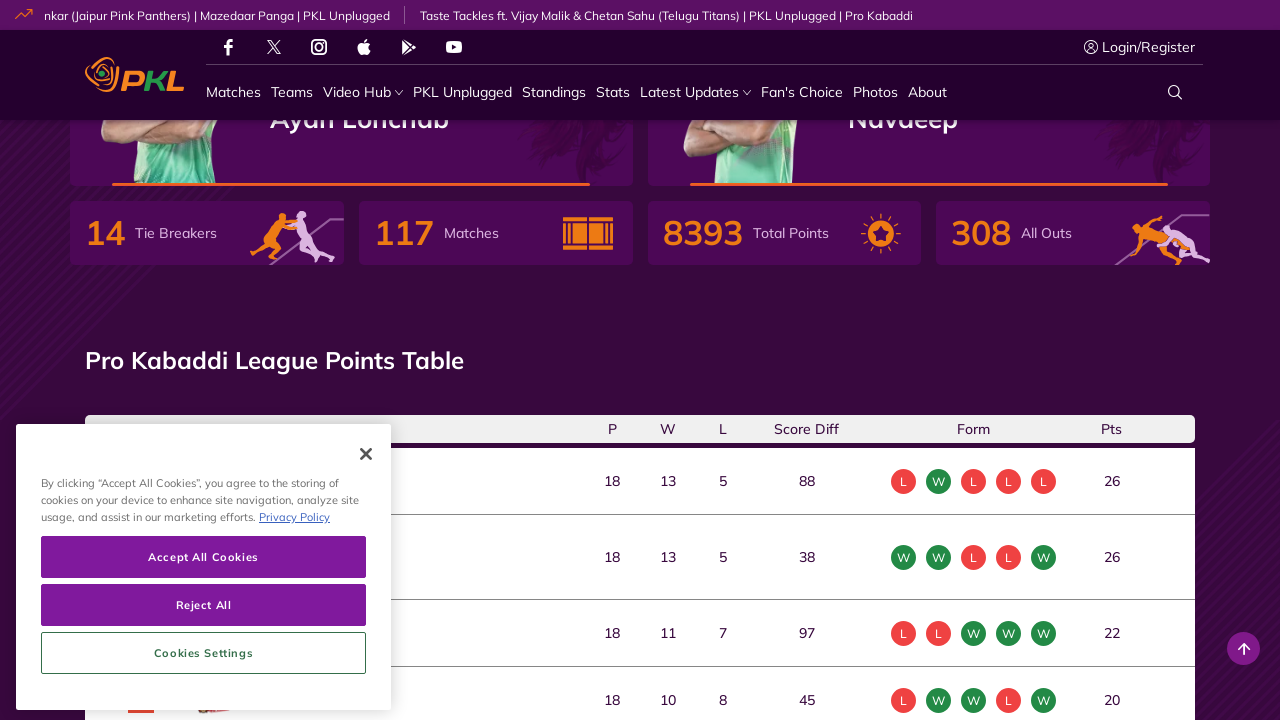